Tests scrolling to form elements and filling in name and date fields on a scroll practice page

Starting URL: https://formy-project.herokuapp.com/scroll

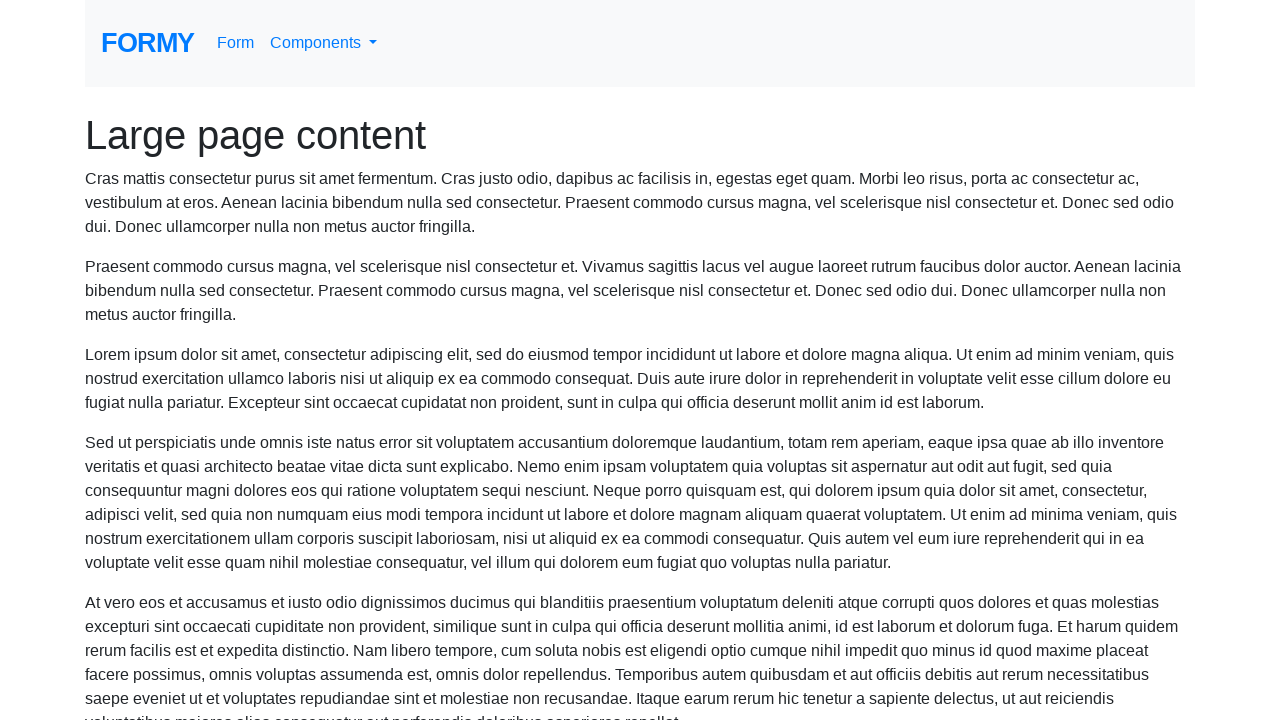

Scrolled name field into view
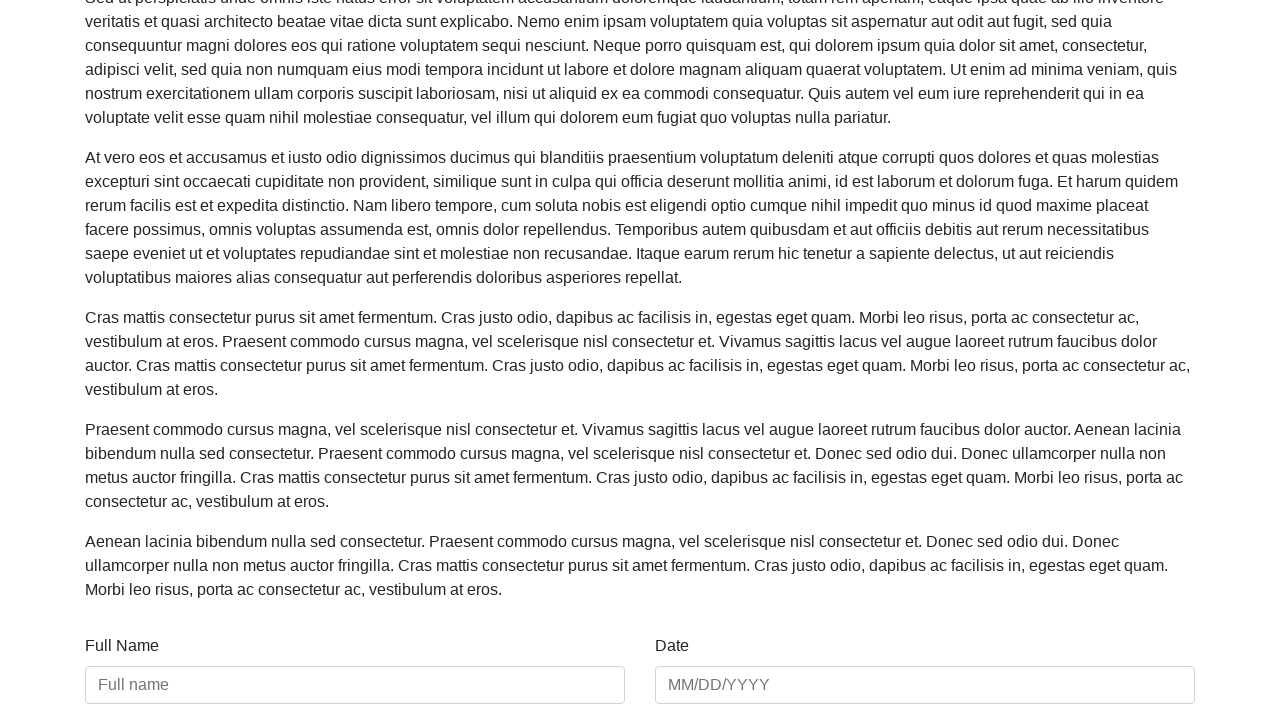

Filled name field with 'Gerard Connor' on #name
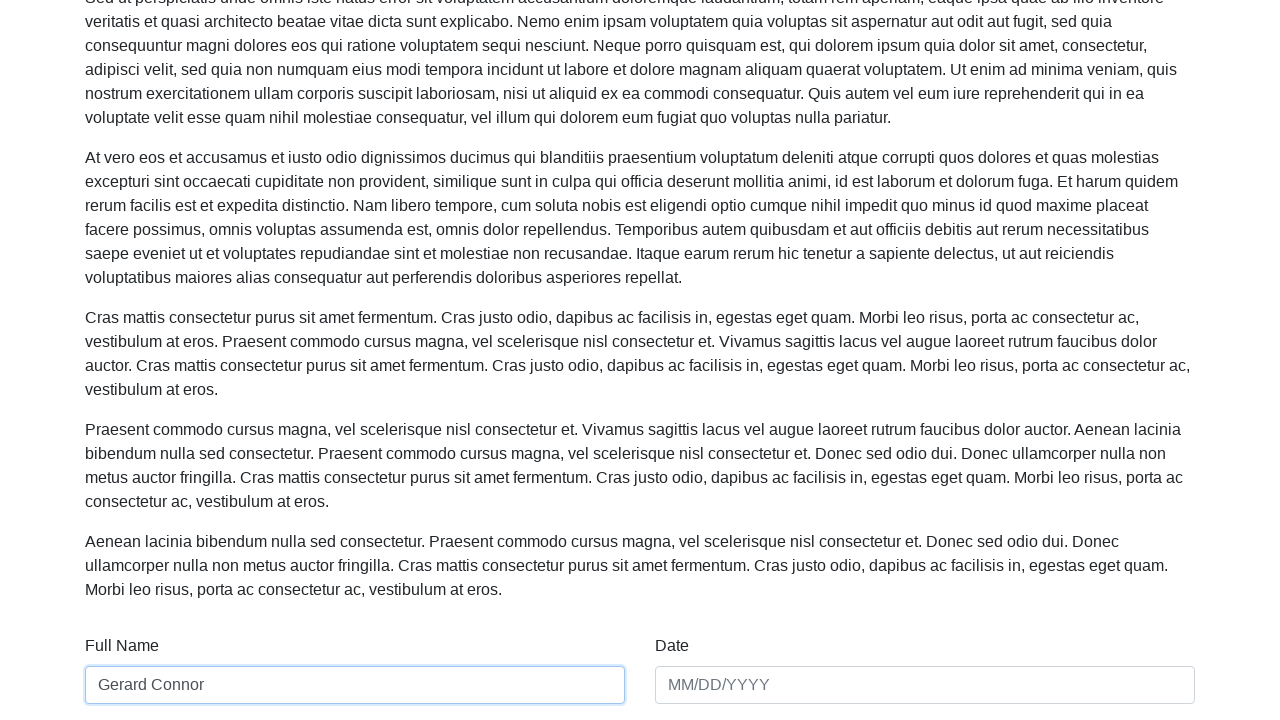

Clicked on name field at (355, 685) on #name
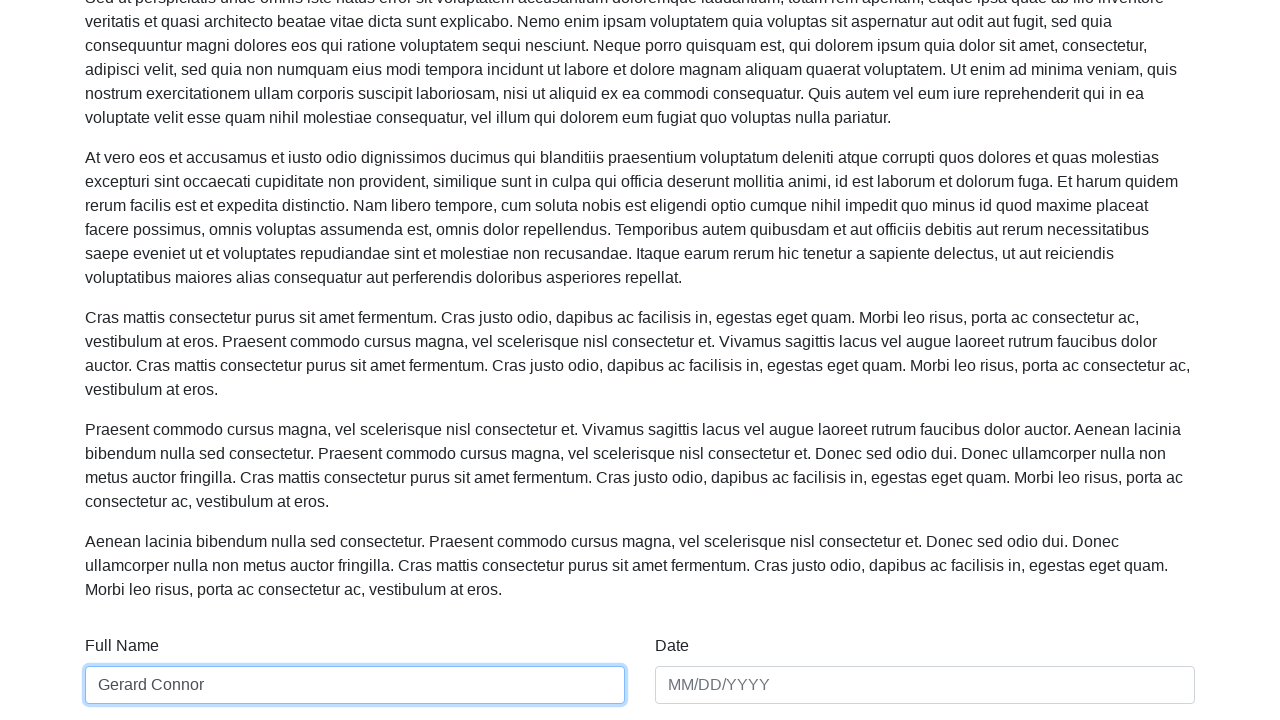

Filled date field with '09/07/2020' on #date
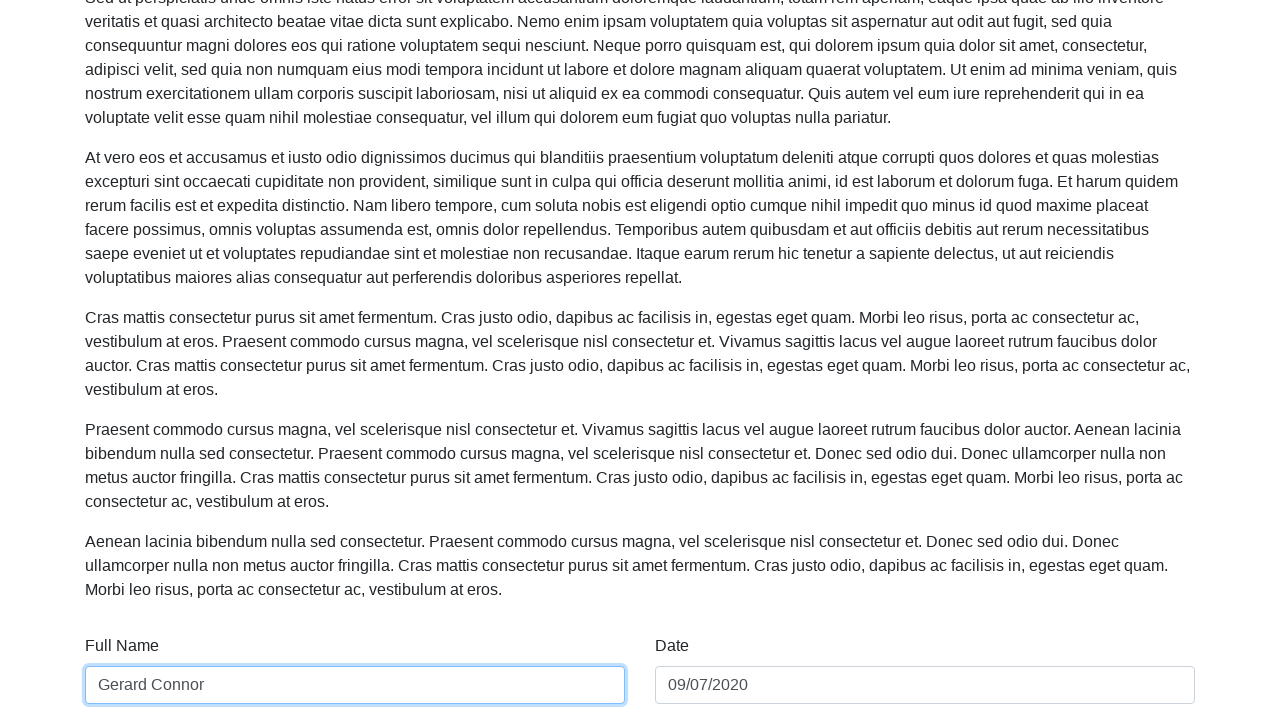

Clicked on date field at (925, 685) on #date
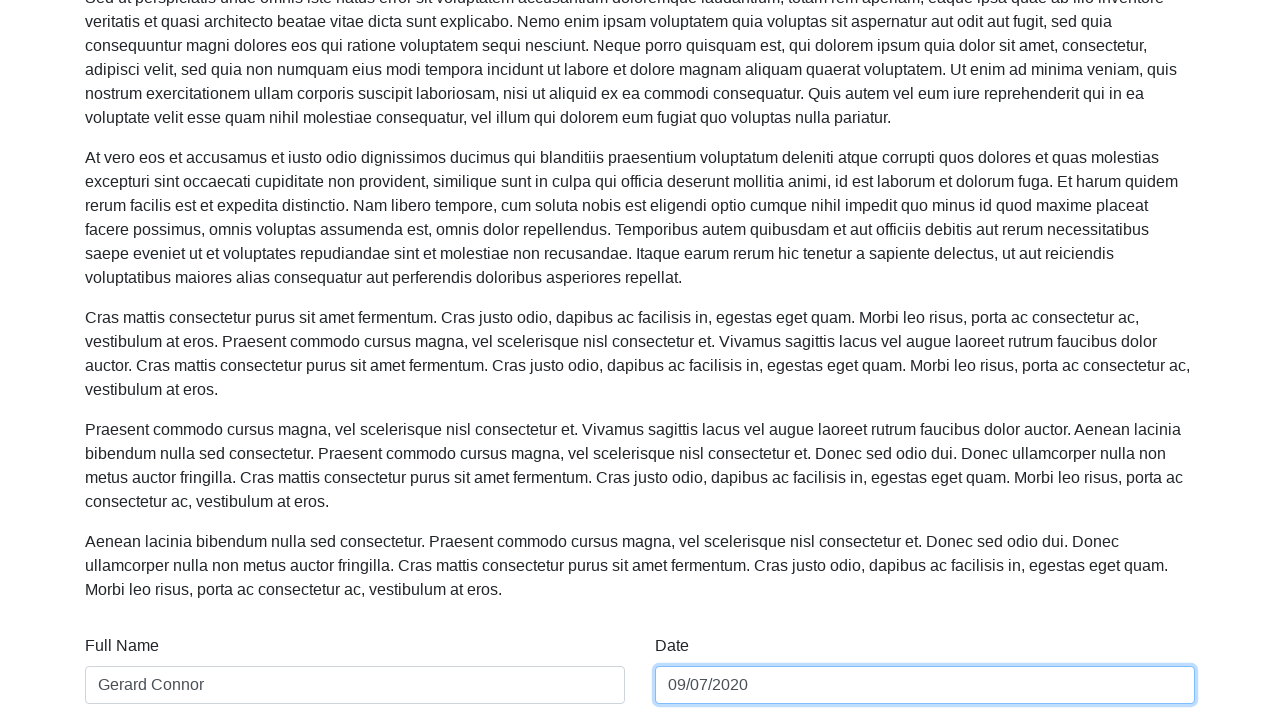

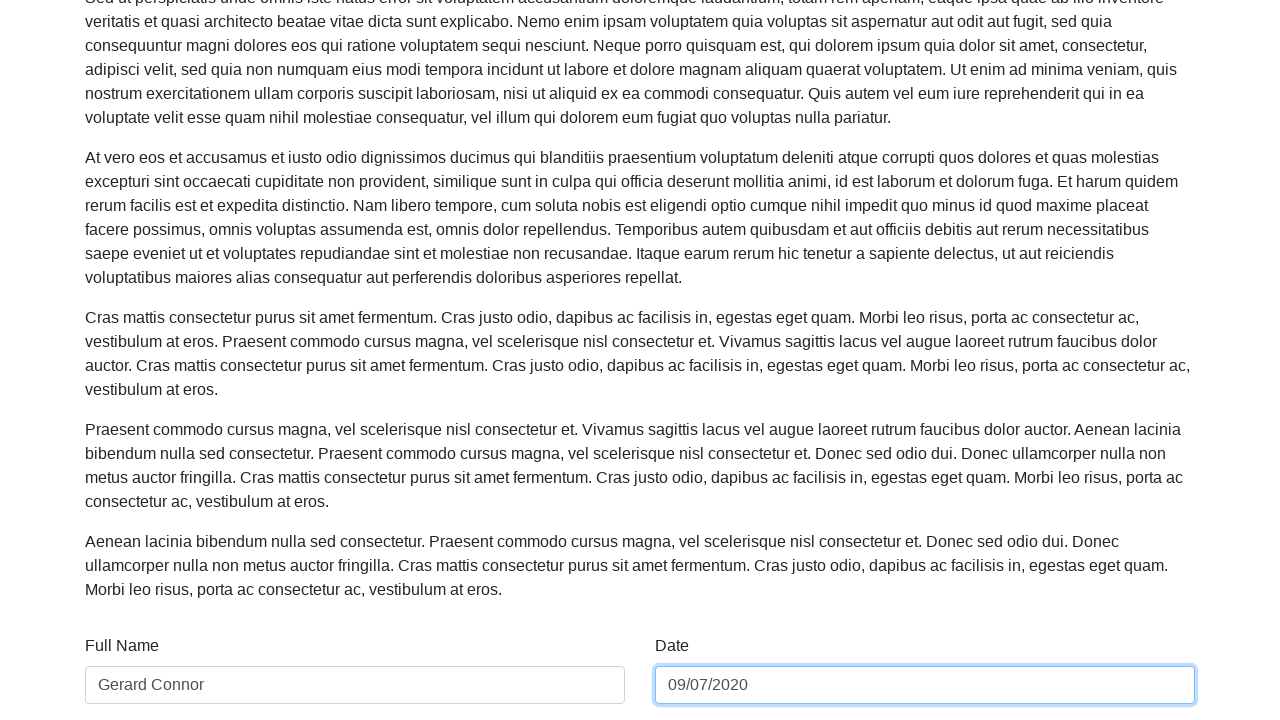